Tests adding a new todo item to a sample todo application by typing text into the input field and pressing Enter to submit

Starting URL: https://lambdatest.github.io/sample-todo-app/

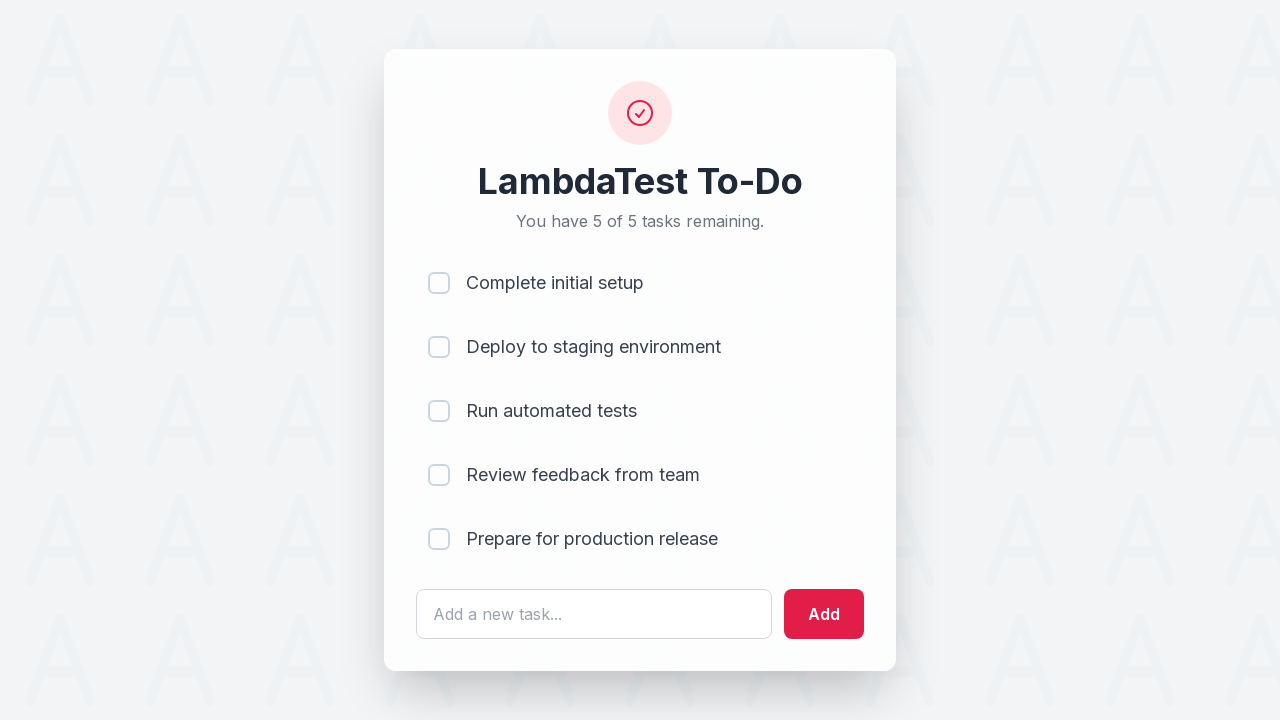

Filled todo input field with 'Learn Selenium' on #sampletodotext
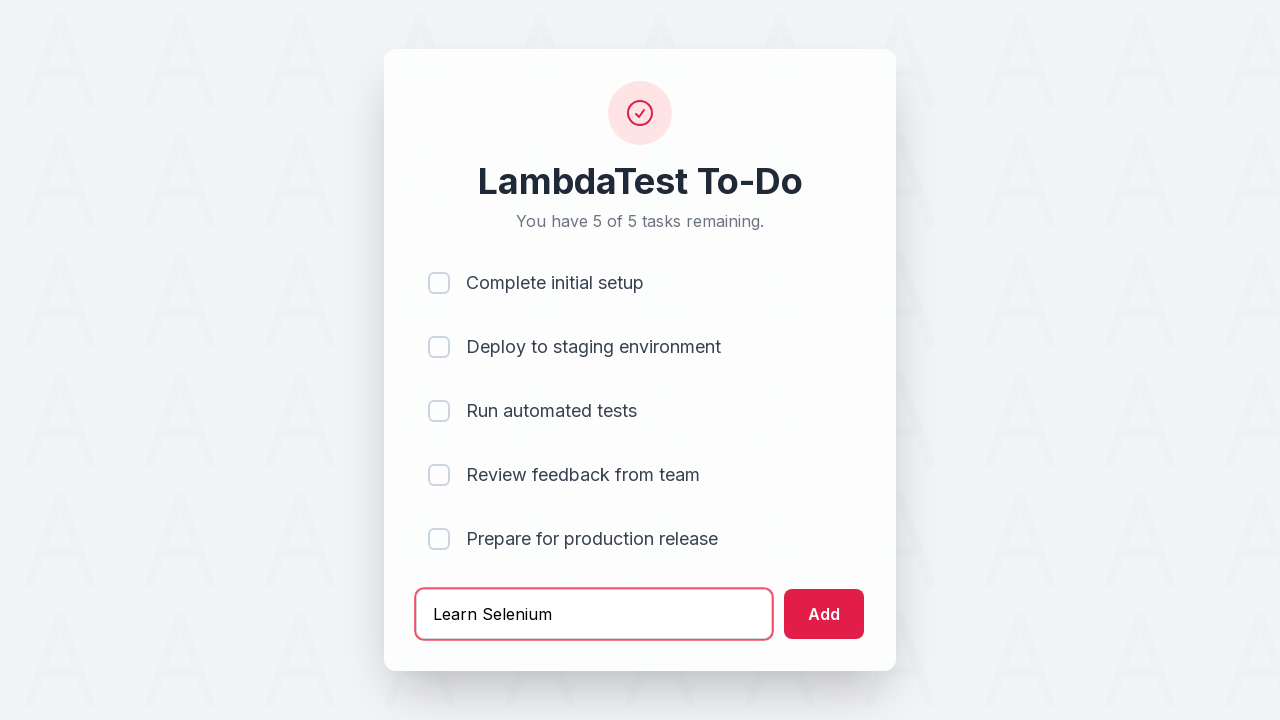

Pressed Enter to submit the new todo item on #sampletodotext
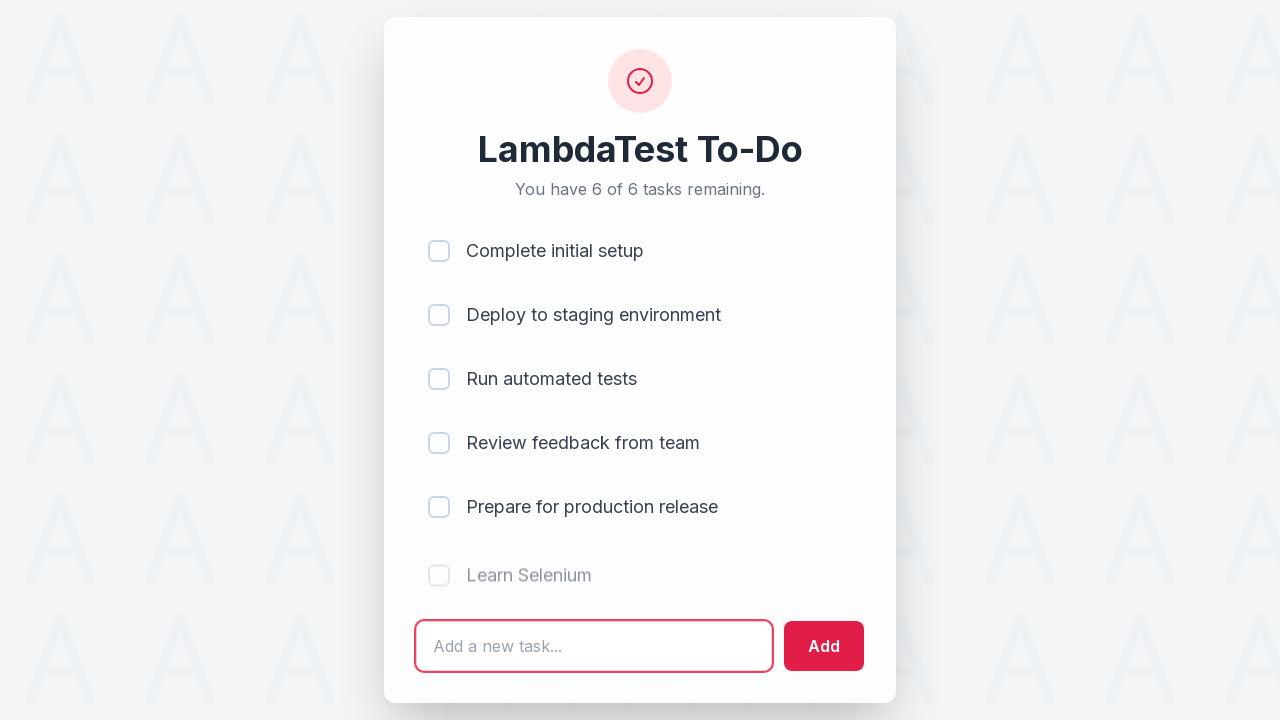

Todo item 'Learn Selenium' appeared in the list
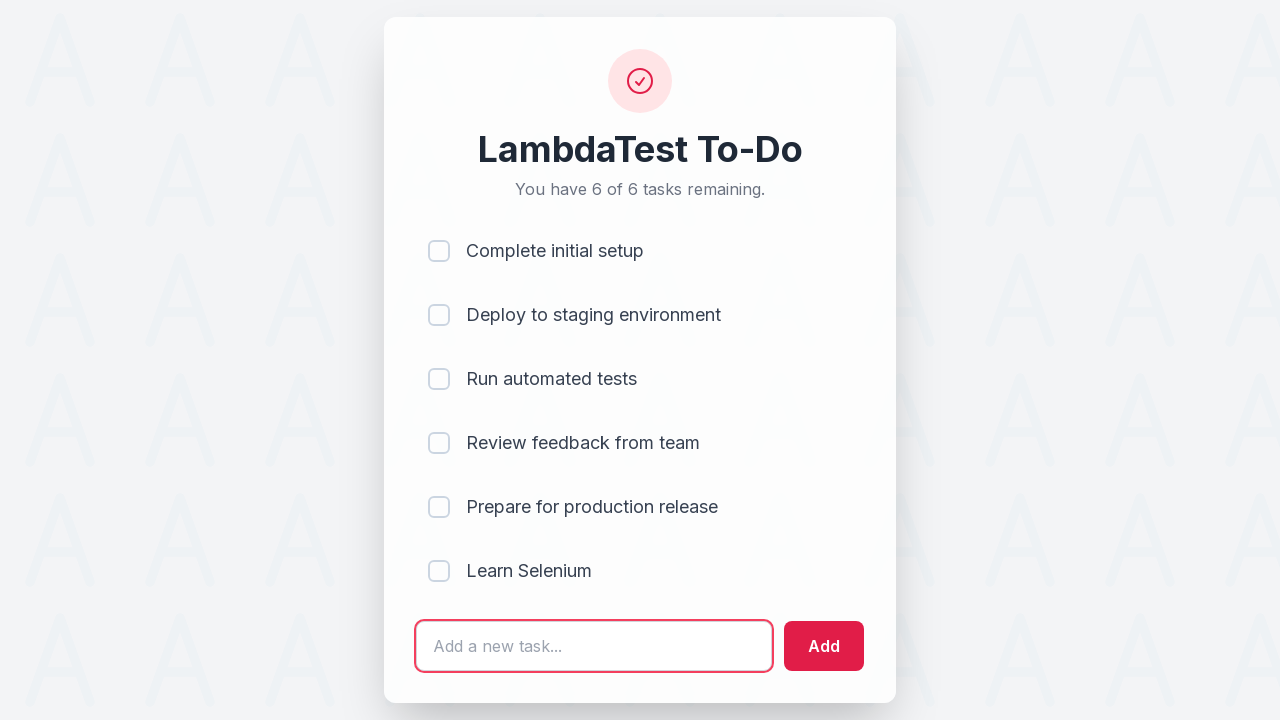

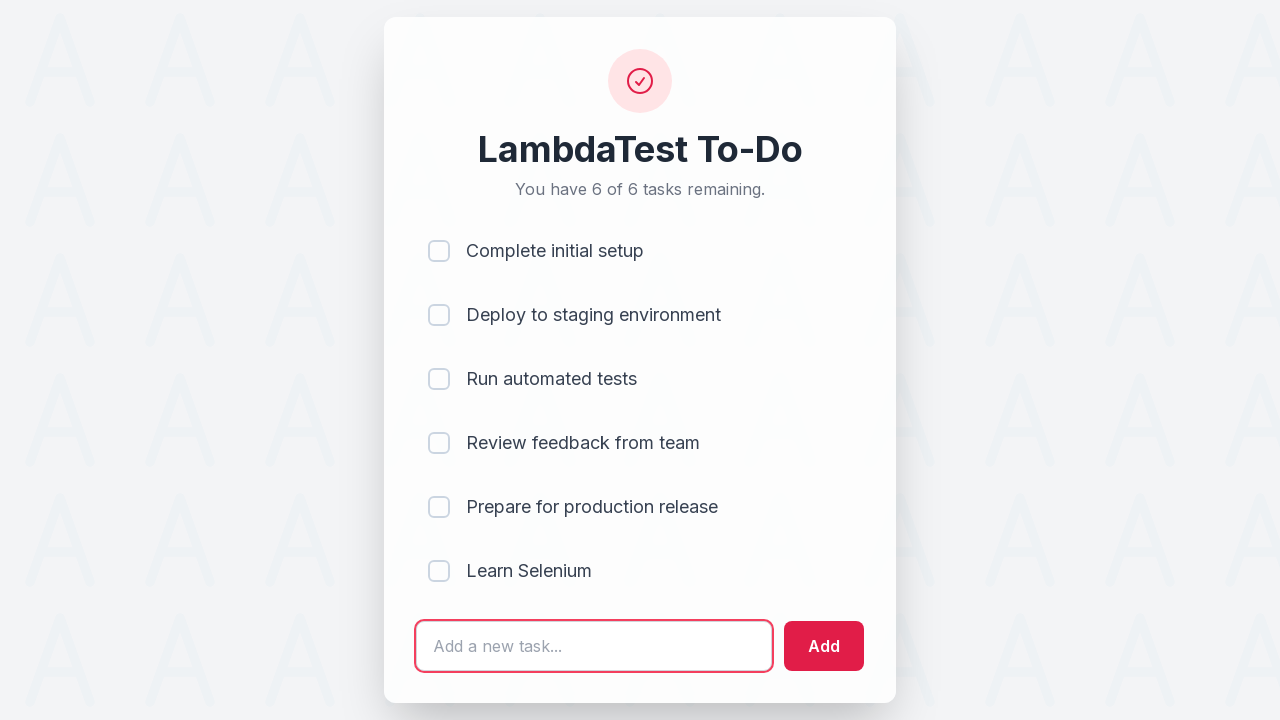